Tests the "Future Christmas" obstacle by calculating the day of the week for Christmas 2 years from now and entering it

Starting URL: https://obstaclecourse.tricentis.com/Obstacles/21269

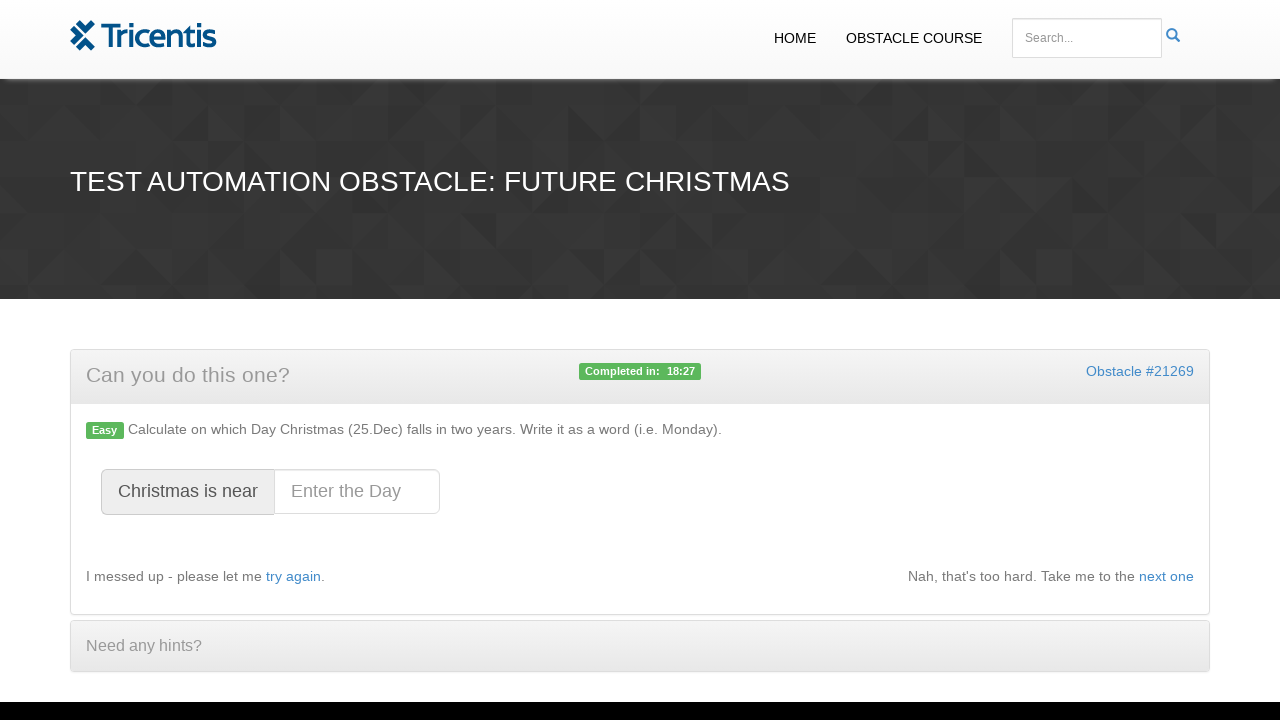

Calculated that Christmas 2 years from now (2028-12-25) falls on a Monday
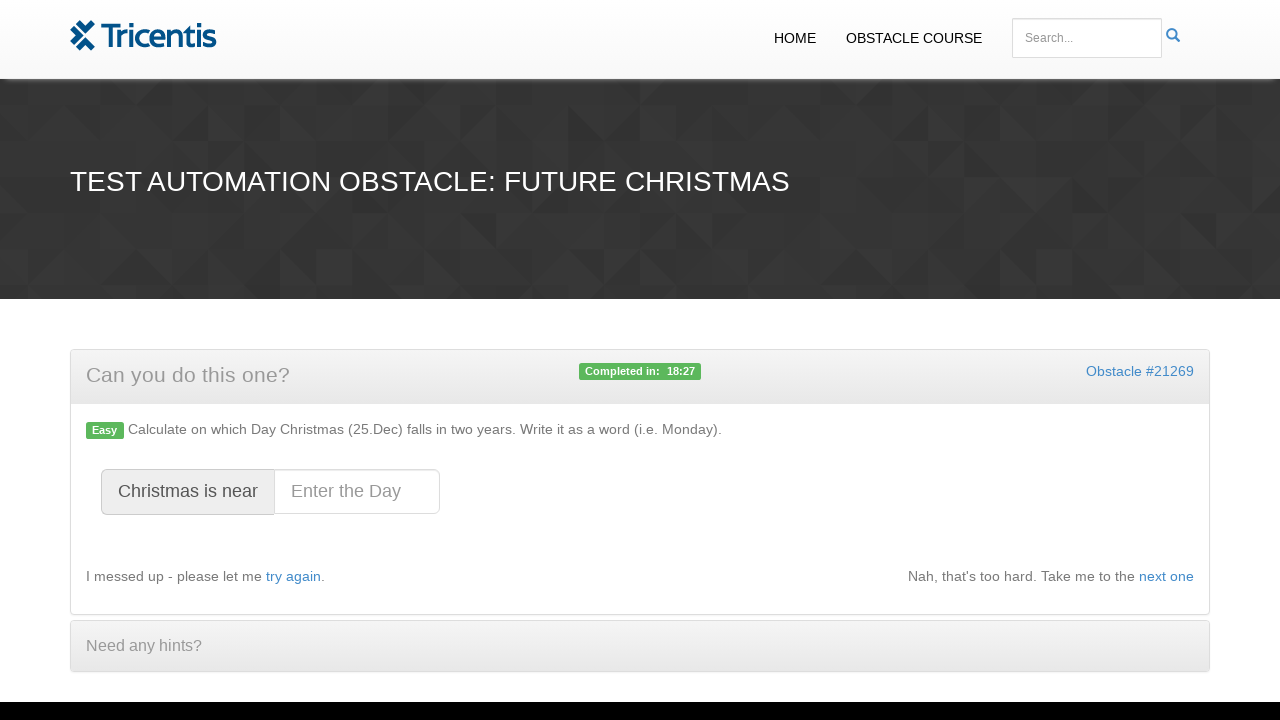

Entered 'Monday' into the Christmas day field on #christmasday
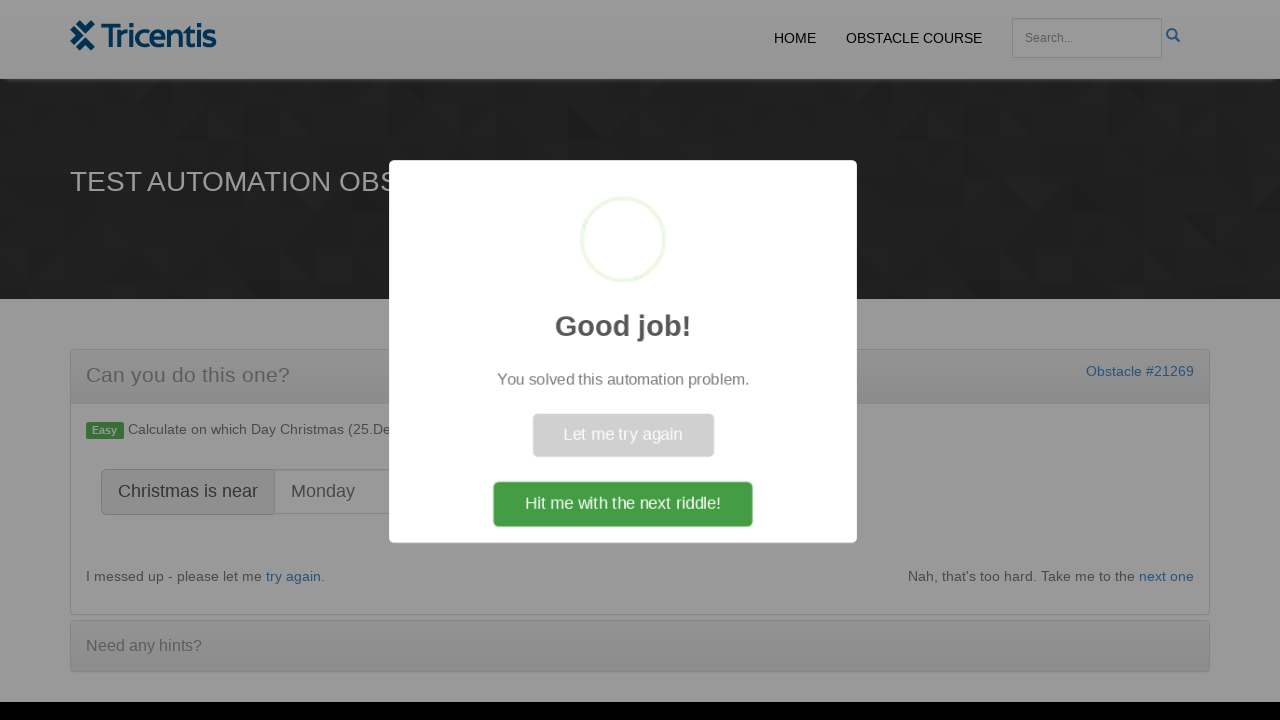

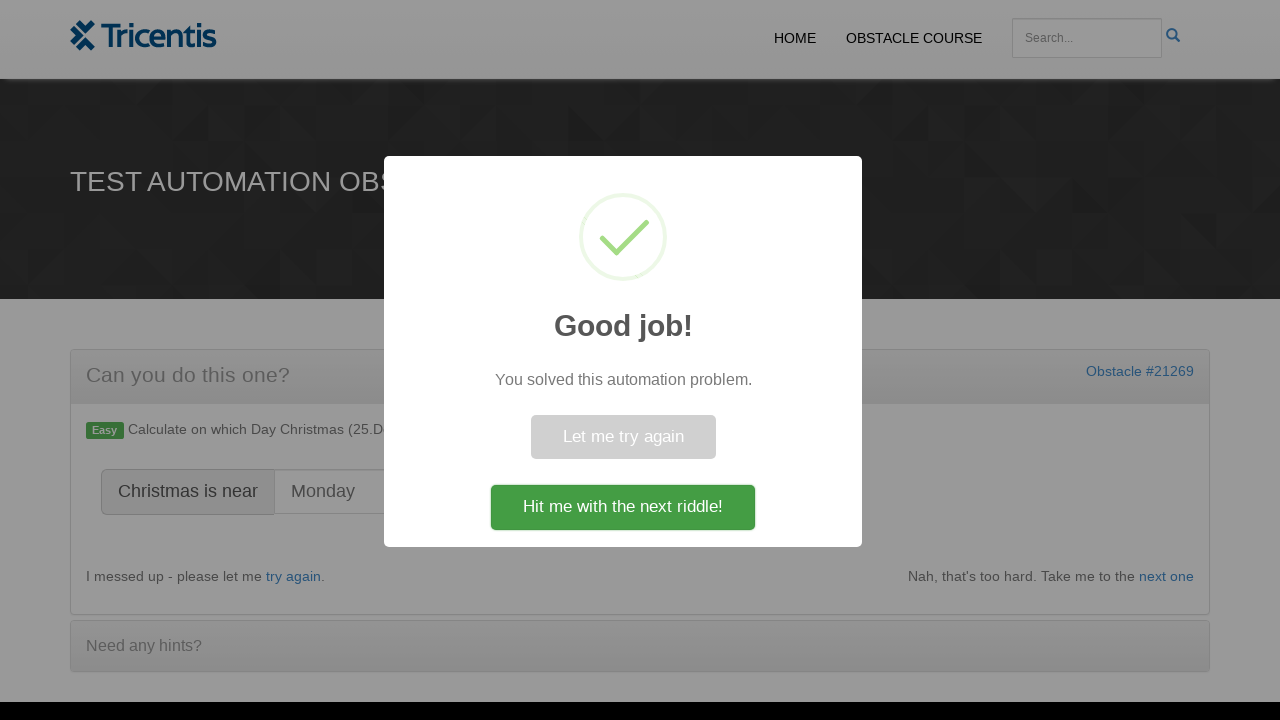